Tests keyboard and click interactions on a test page by clicking buttons multiple times and sending space key events

Starting URL: https://testpages.herokuapp.com/styled/key-click-display-test.html

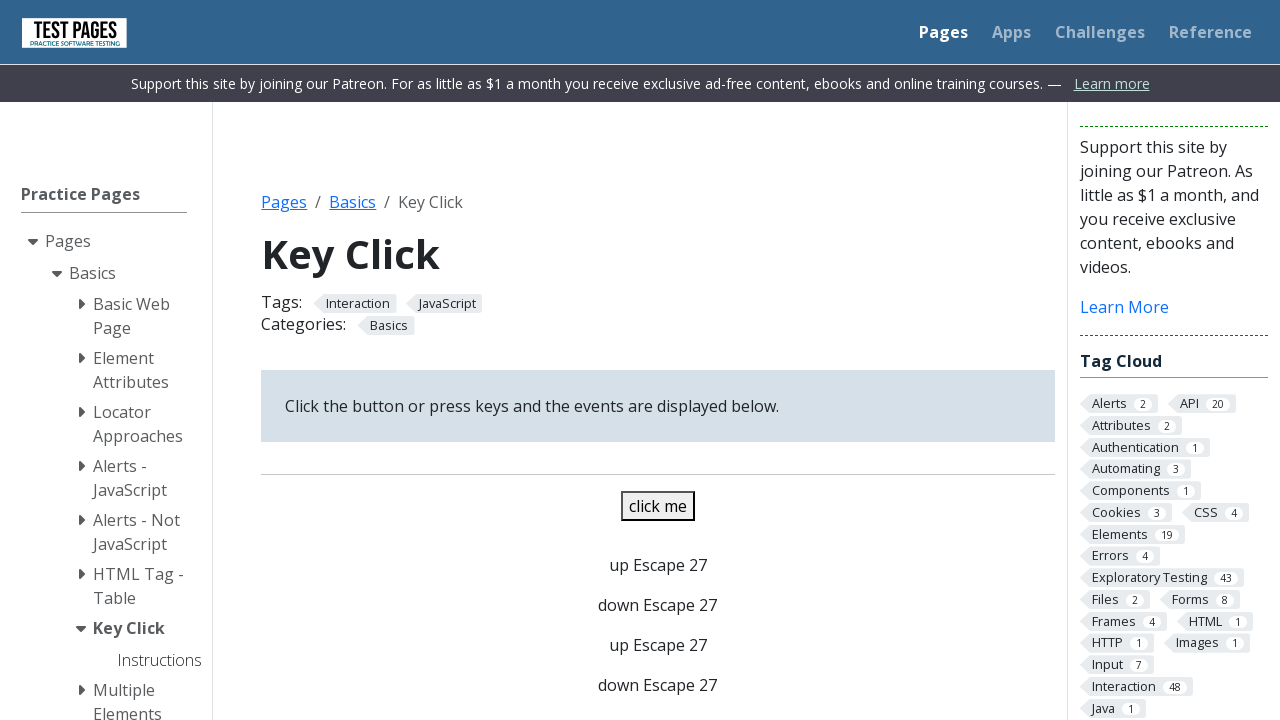

Navigated to key-click-display-test page
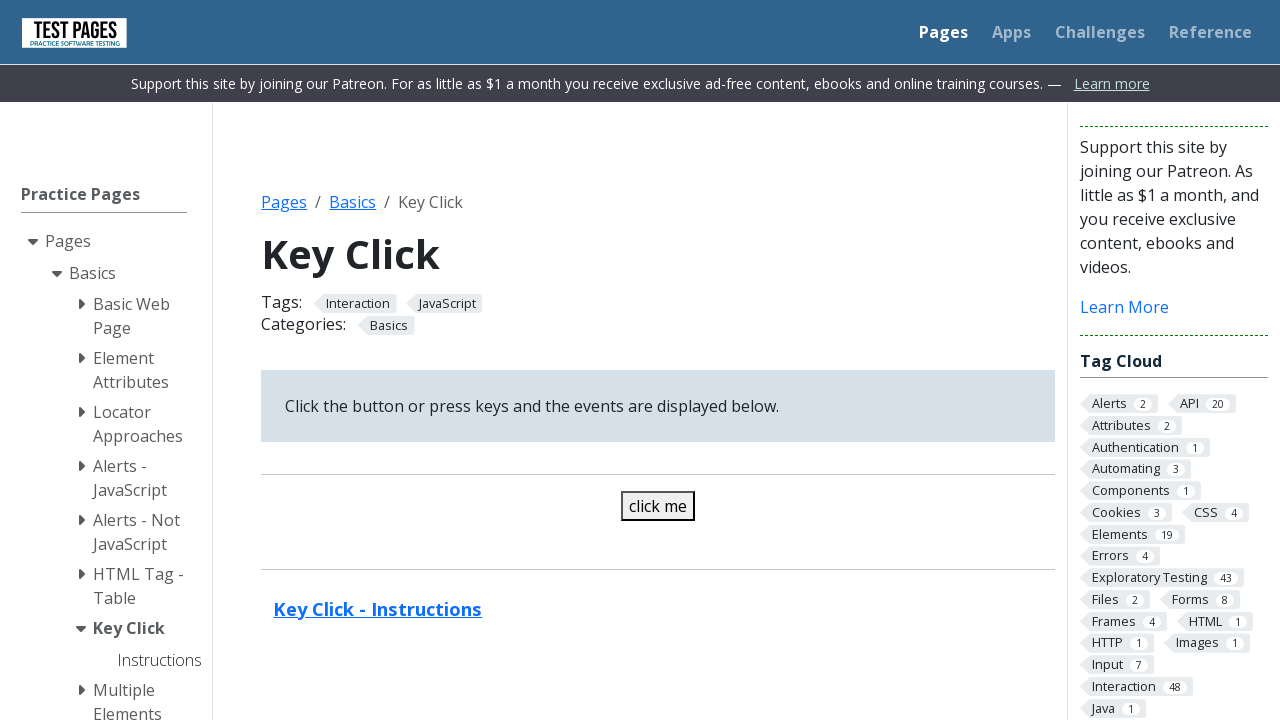

Clicked button (click #1) at (658, 506) on #button
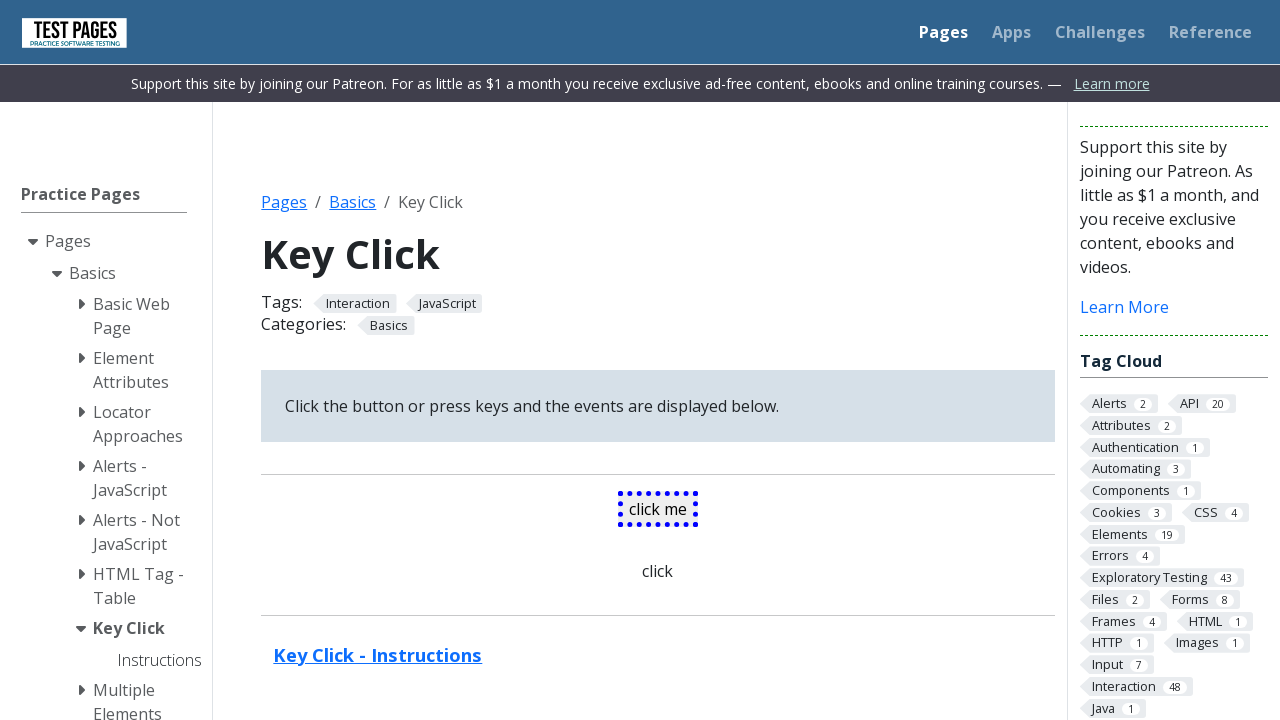

Clicked button (click #2) at (658, 508) on #button
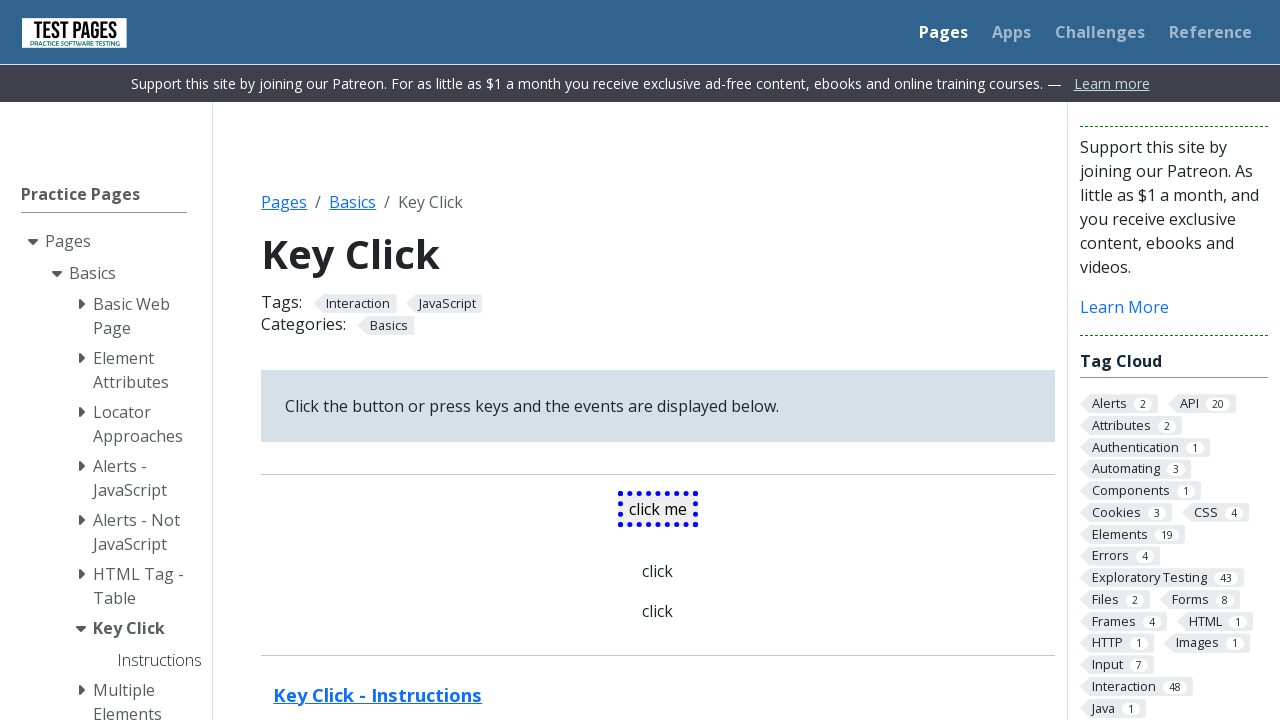

Clicked button (click #3) at (658, 508) on #button
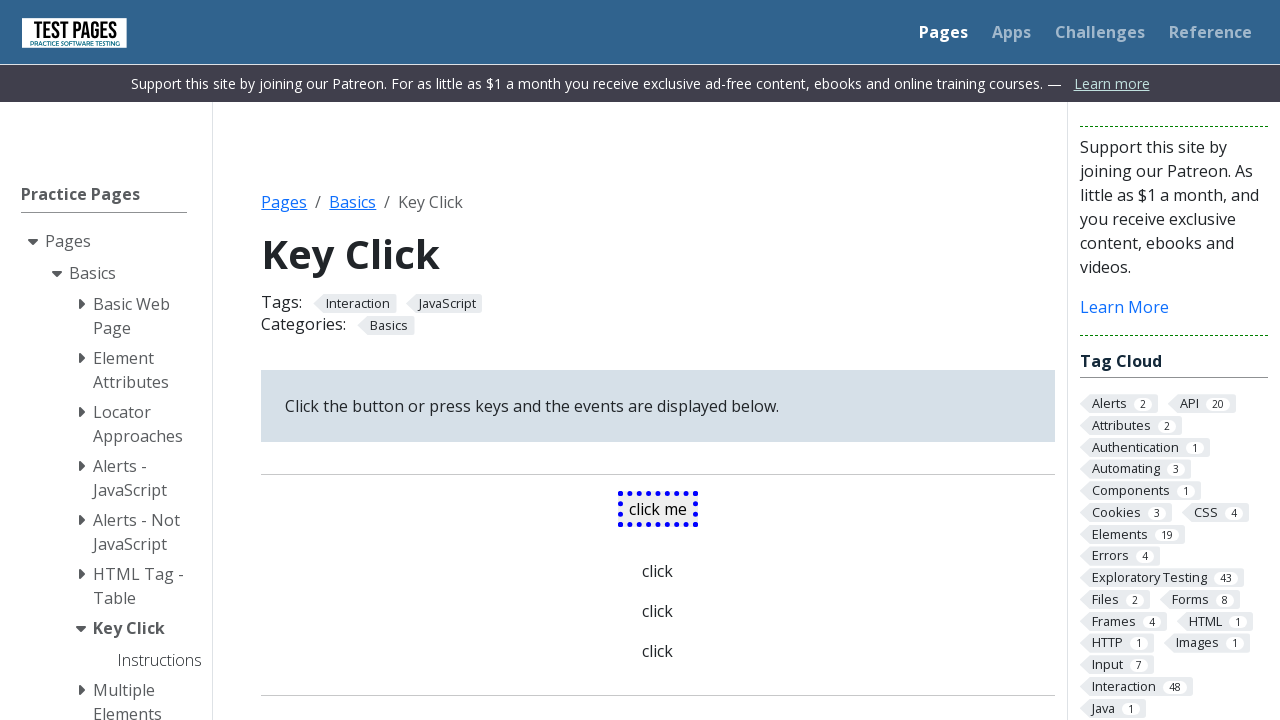

Clicked button (click #4) at (658, 508) on #button
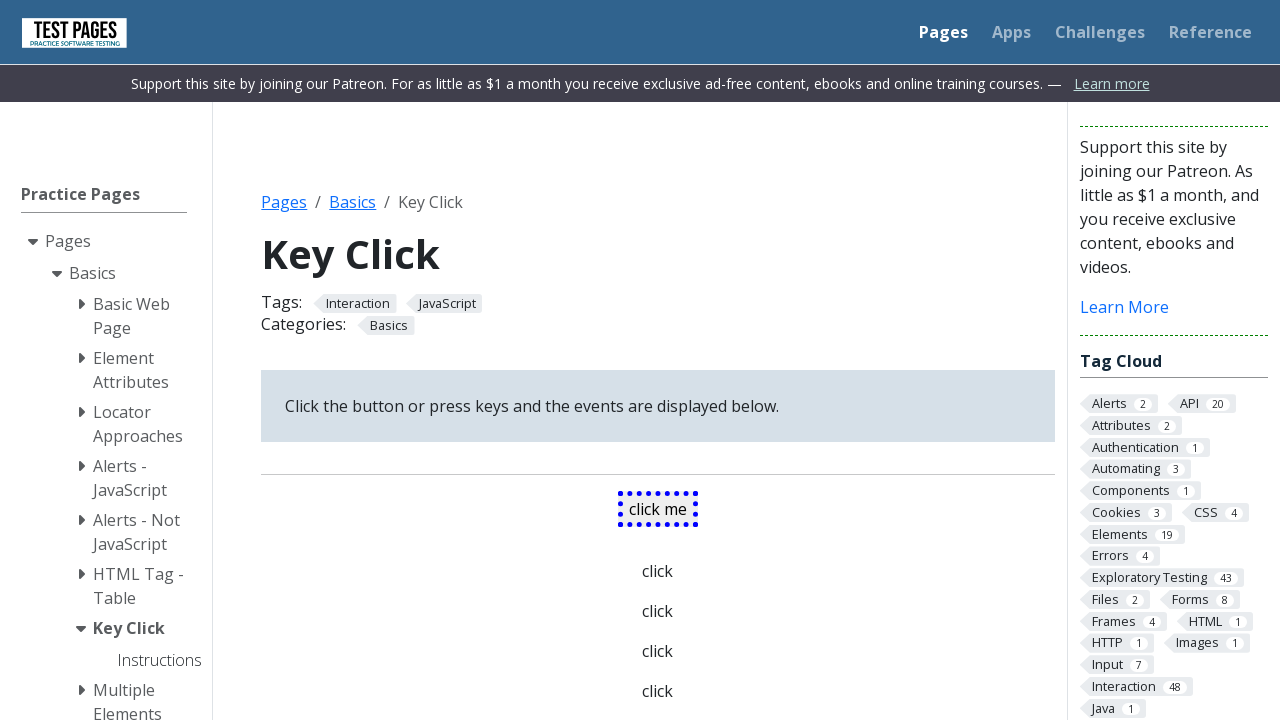

Clicked button (click #5) at (658, 508) on #button
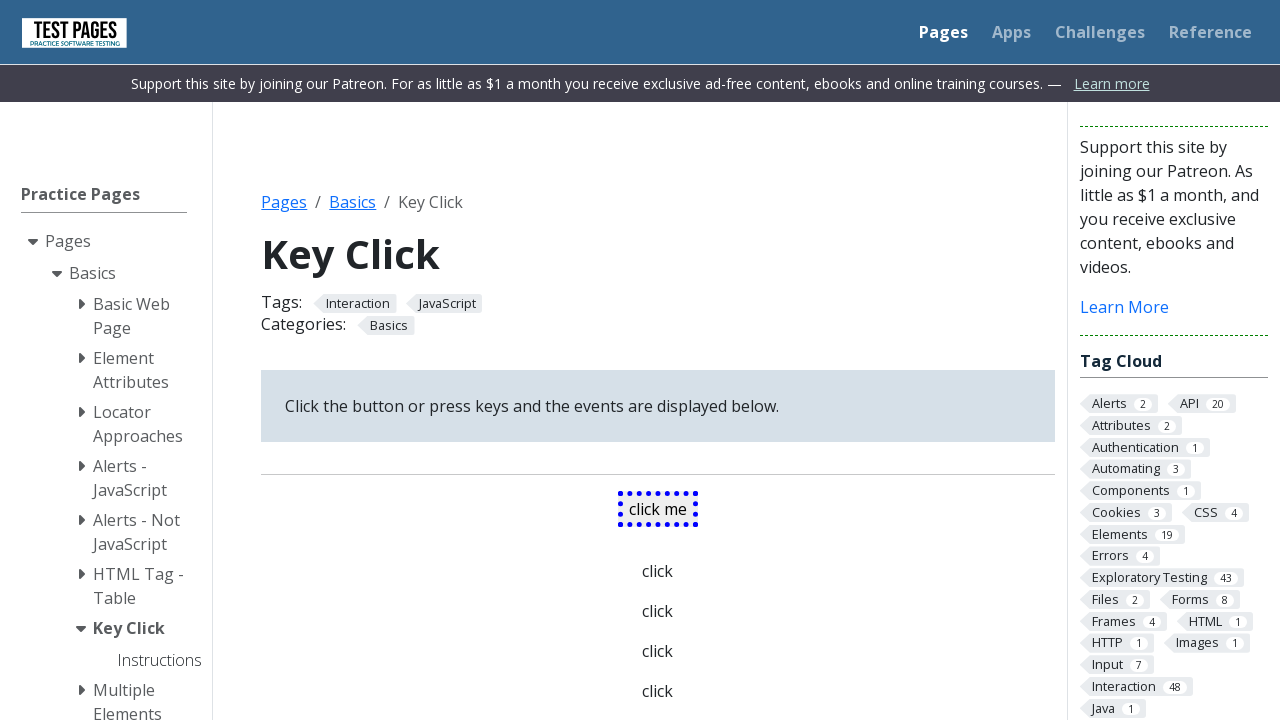

Clicked button (click #6) at (658, 508) on #button
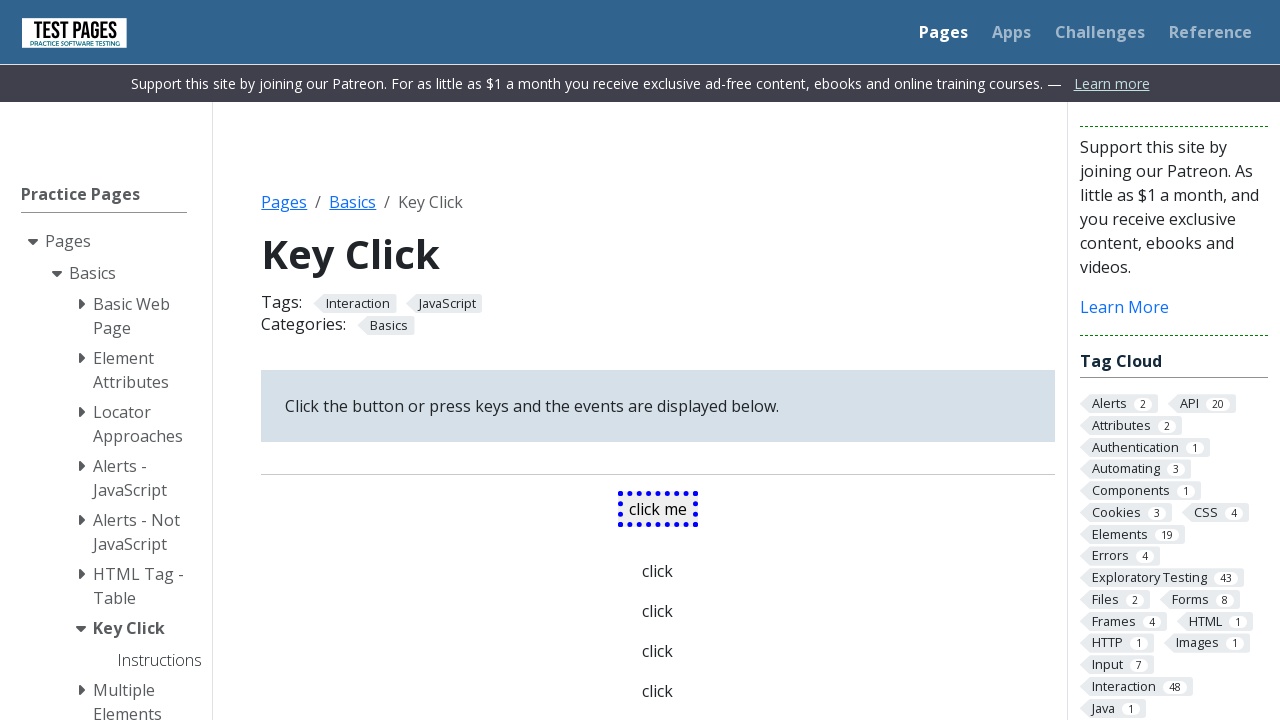

Pressed Space key (press #1)
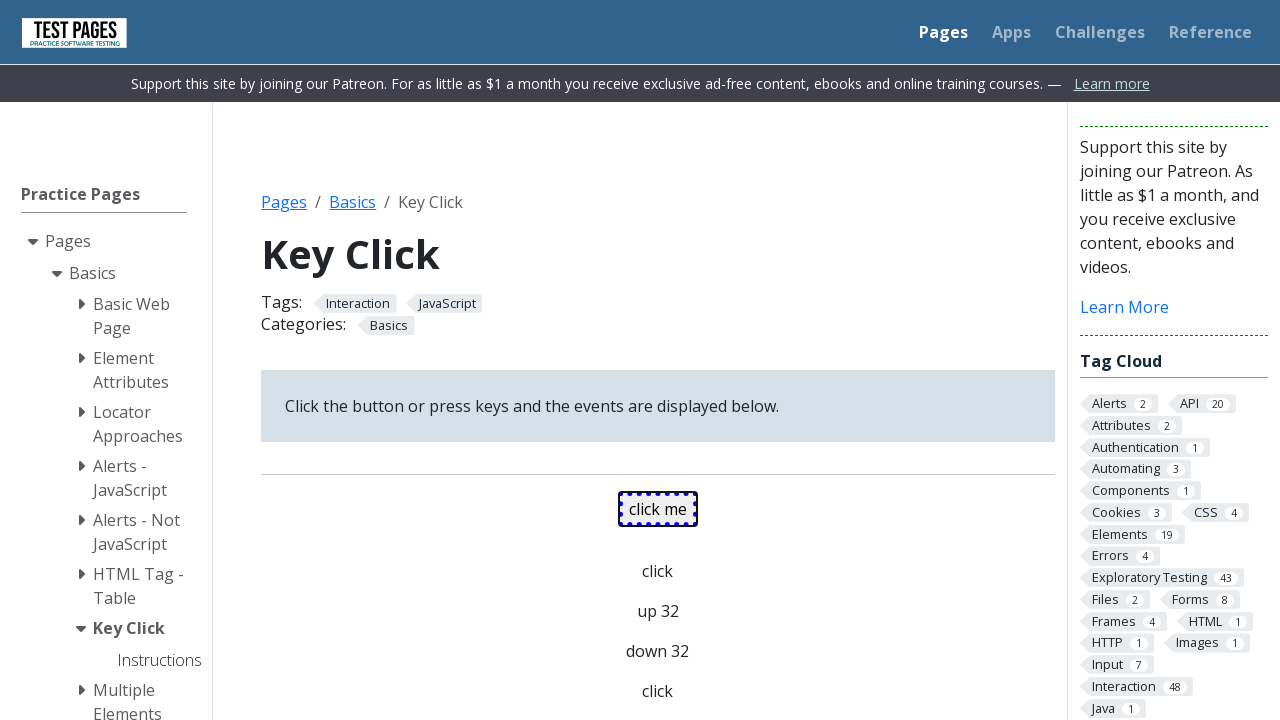

Pressed Space key (press #2)
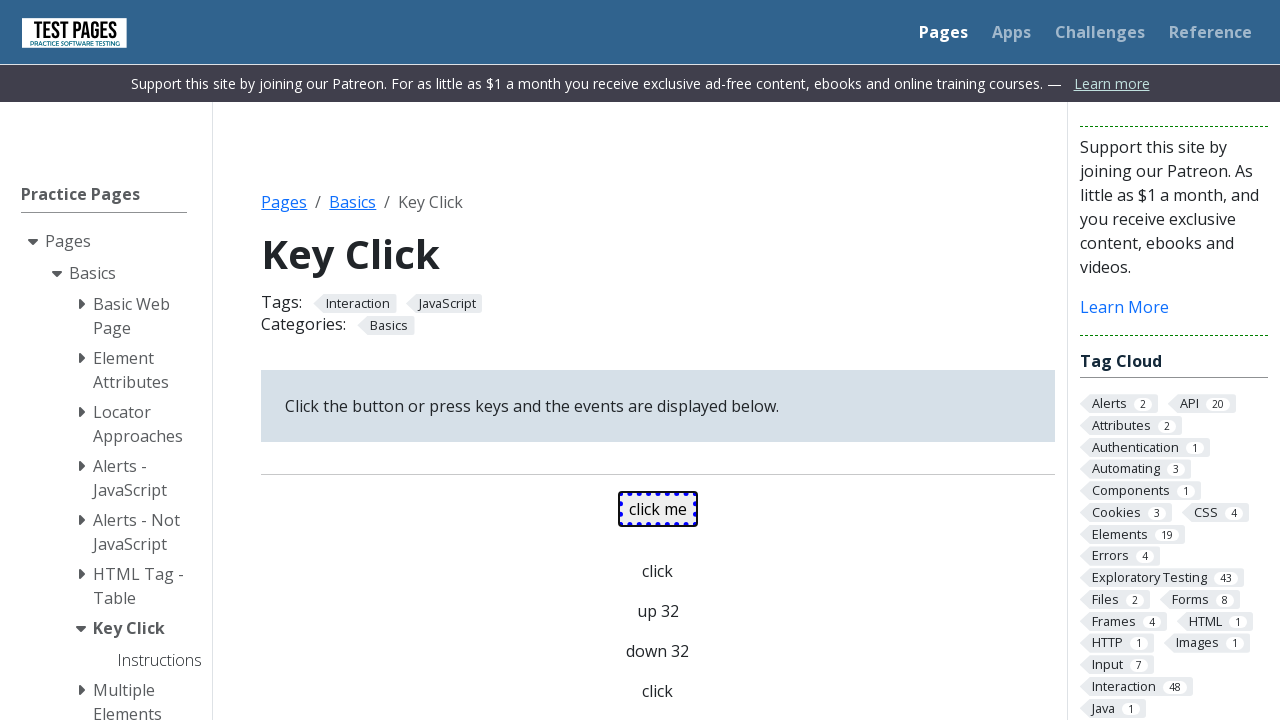

Pressed Space key (press #3)
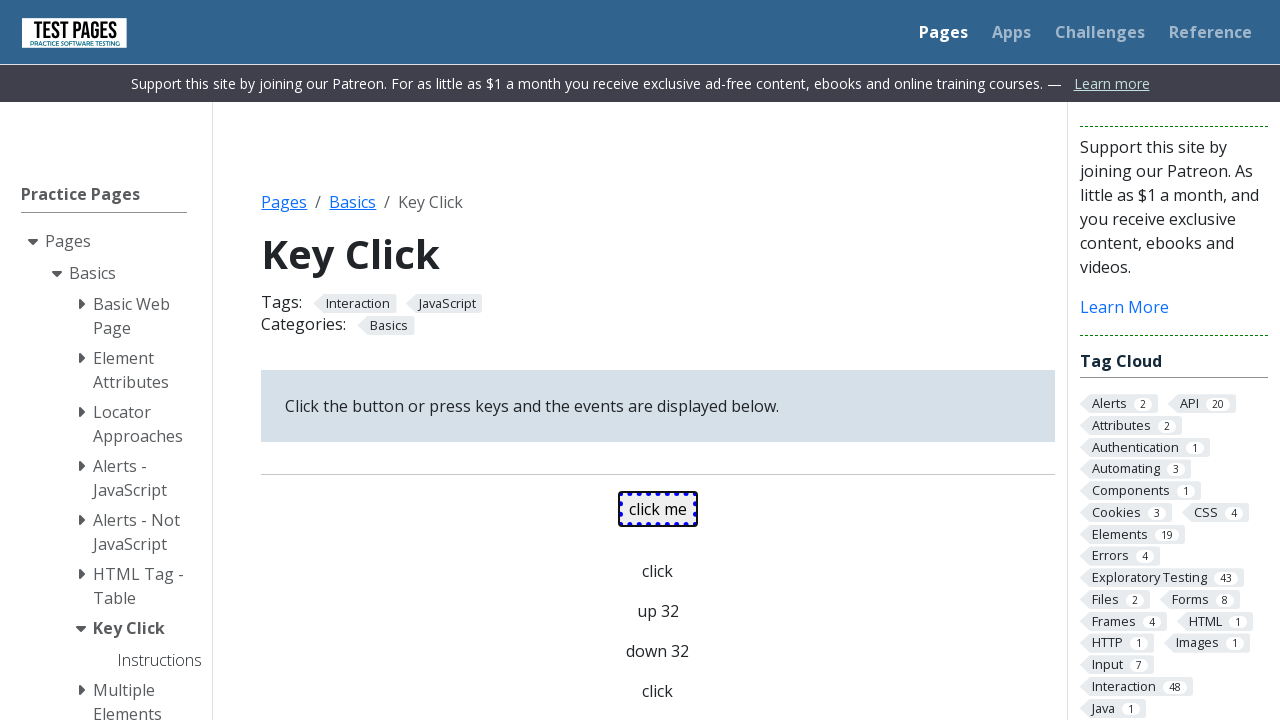

Pressed Space key (press #4)
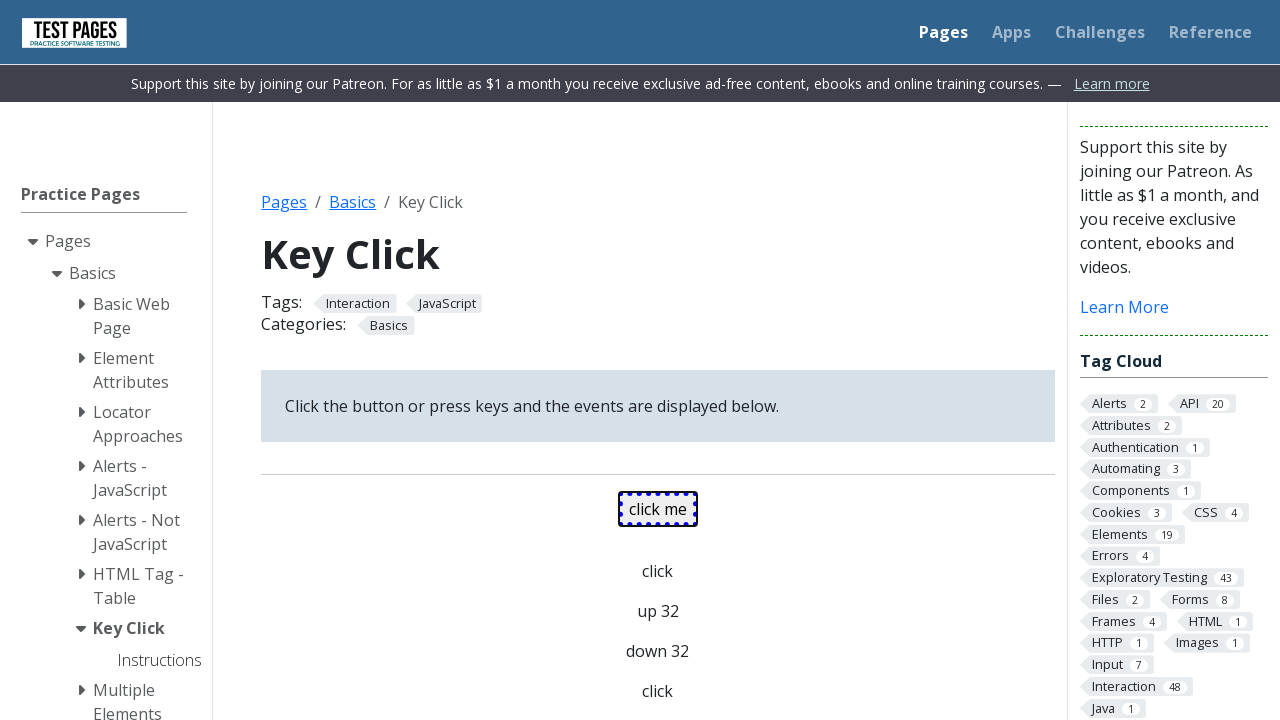

Pressed Space key (press #5)
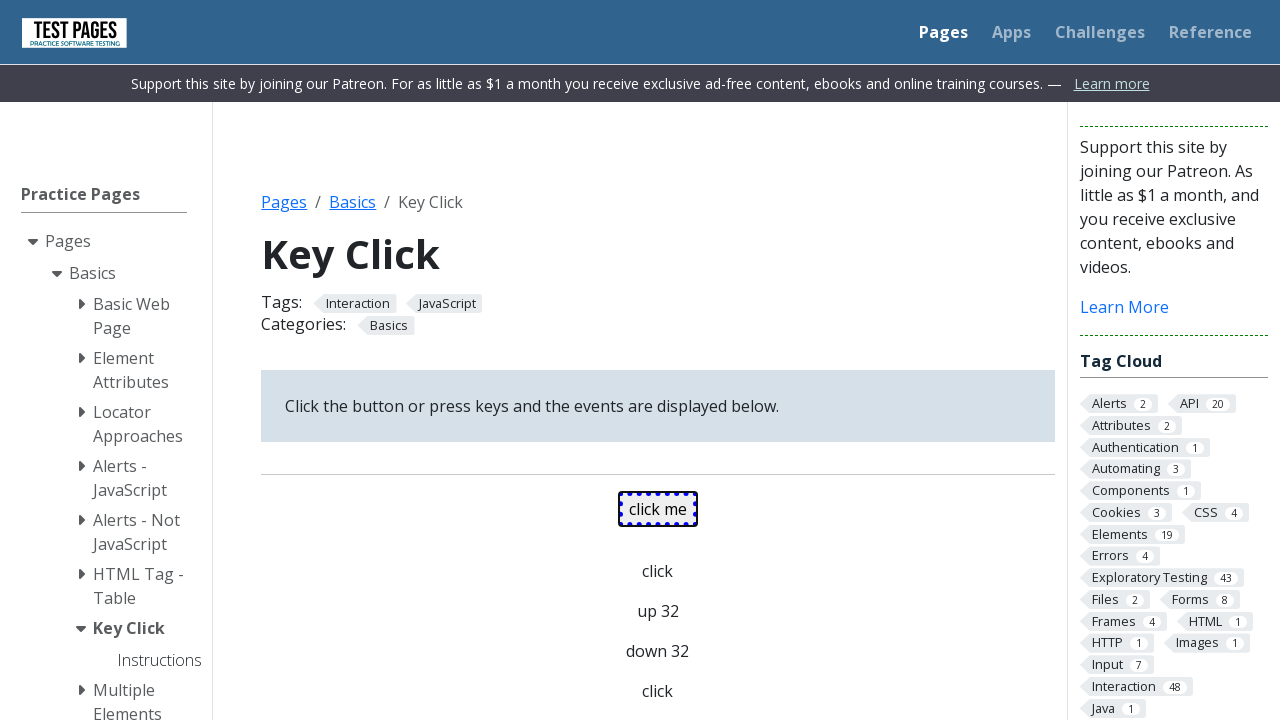

Pressed Space key (press #6)
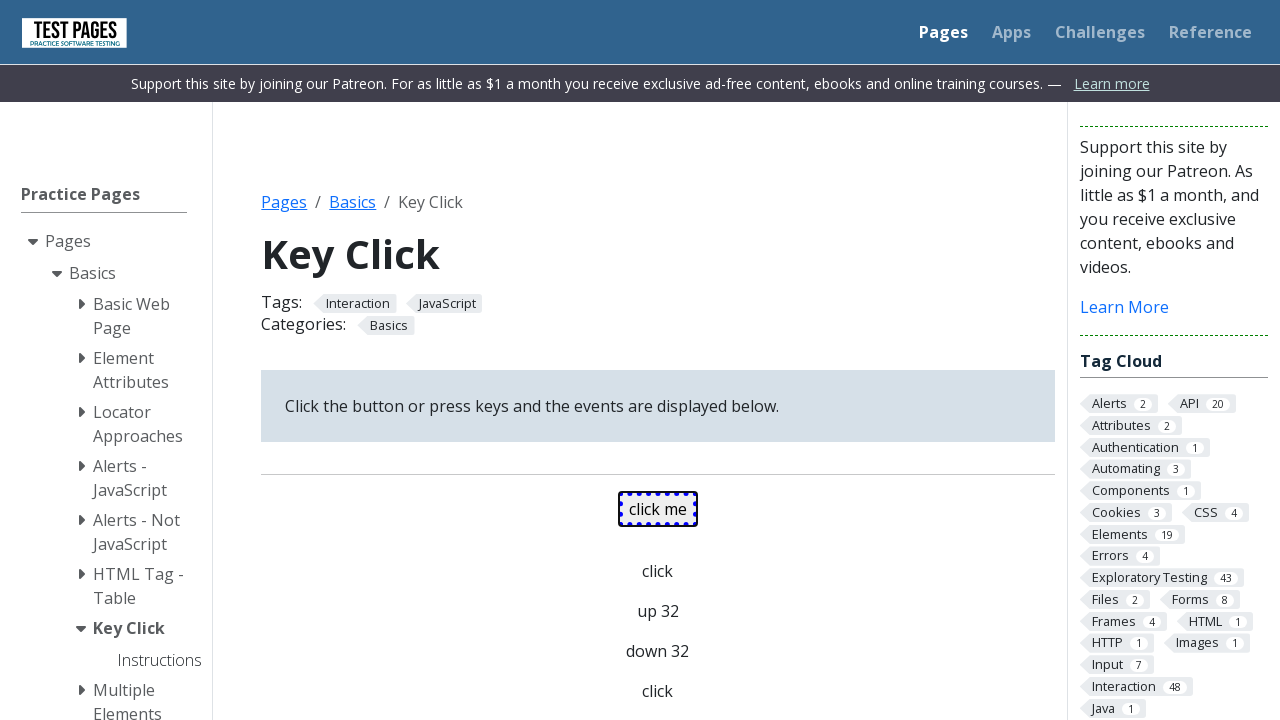

Waited 500ms for results to display
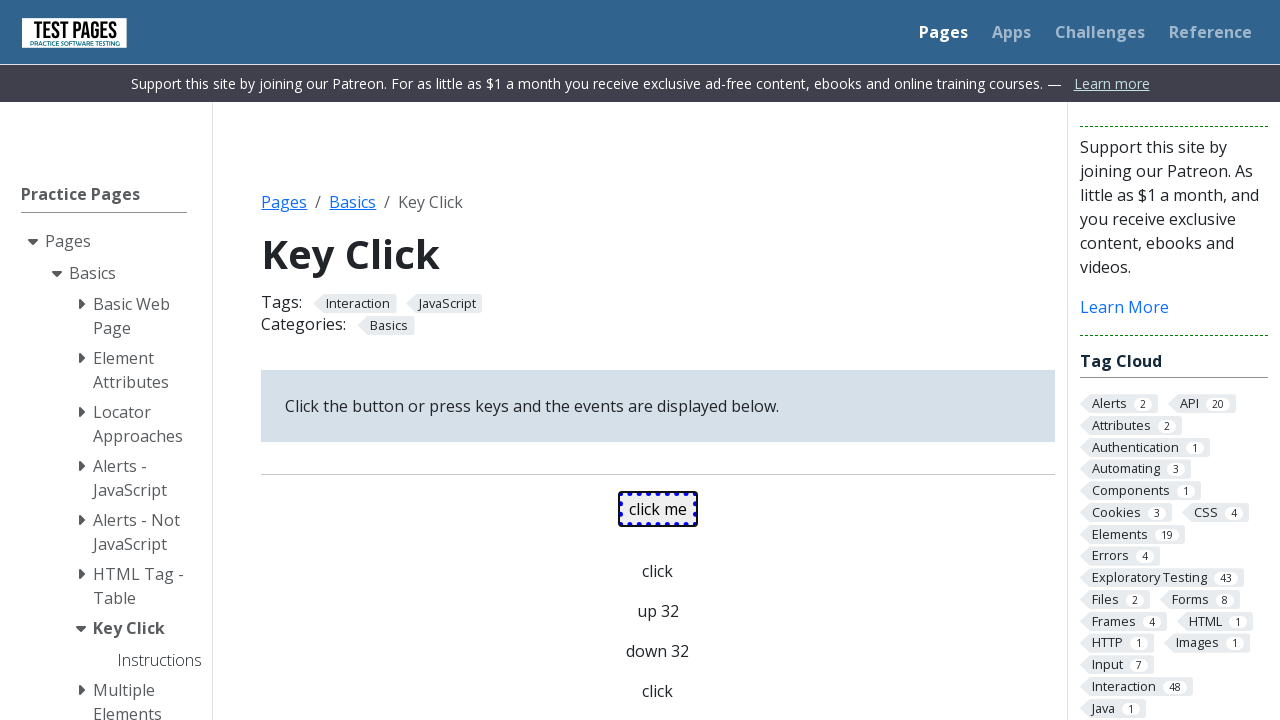

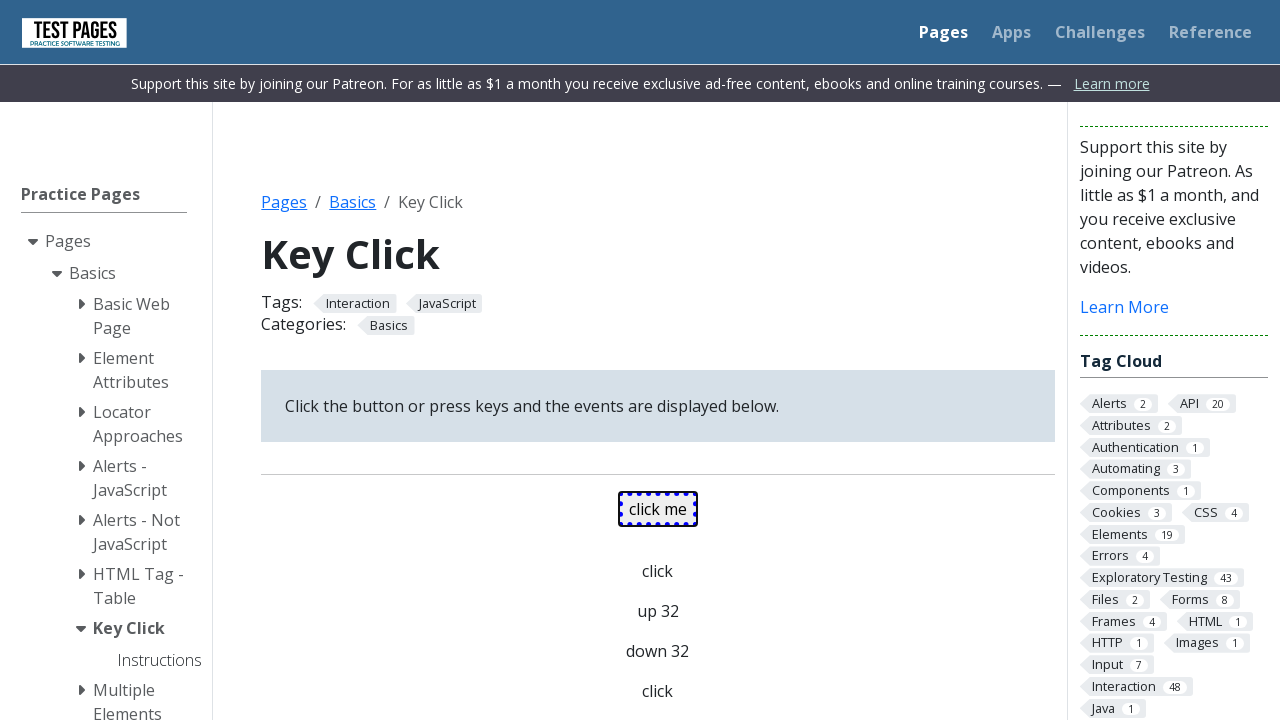